Tests alert handling functionality by triggering different types of alerts (standard alert and confirmation dialog) and interacting with them

Starting URL: https://rahulshettyacademy.com/AutomationPractice

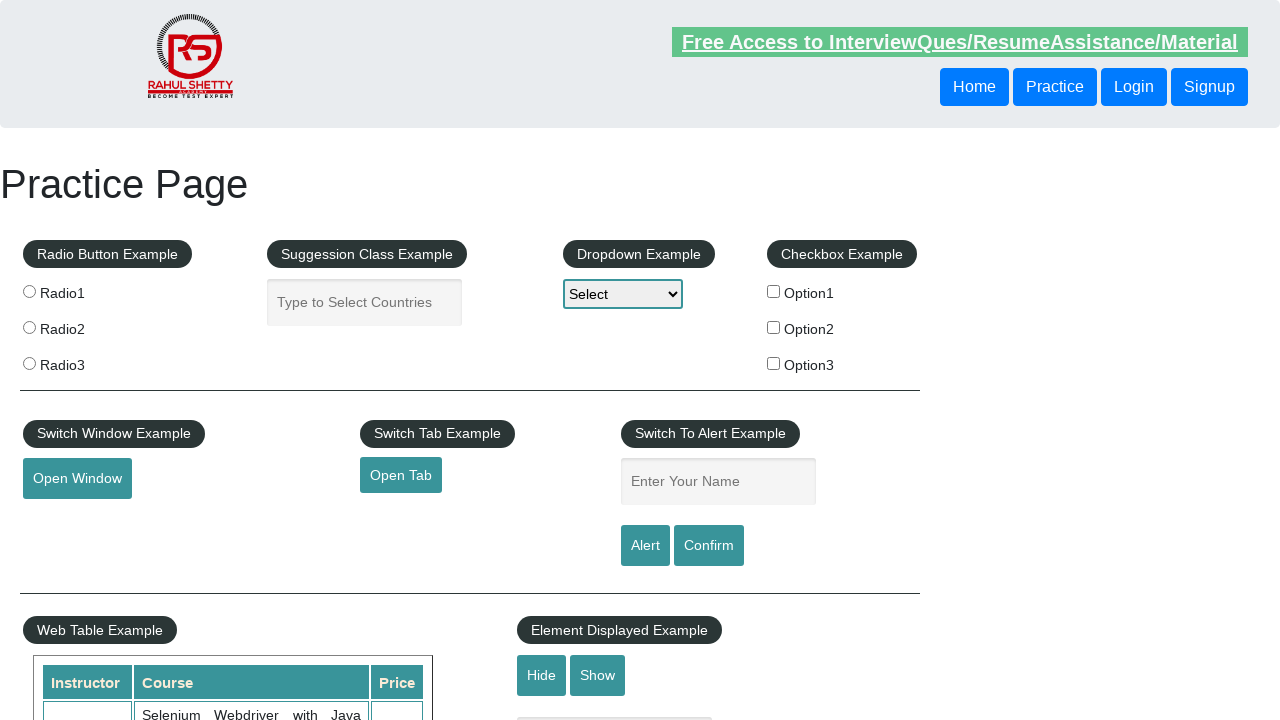

Filled name field with 'Aswin' on #name
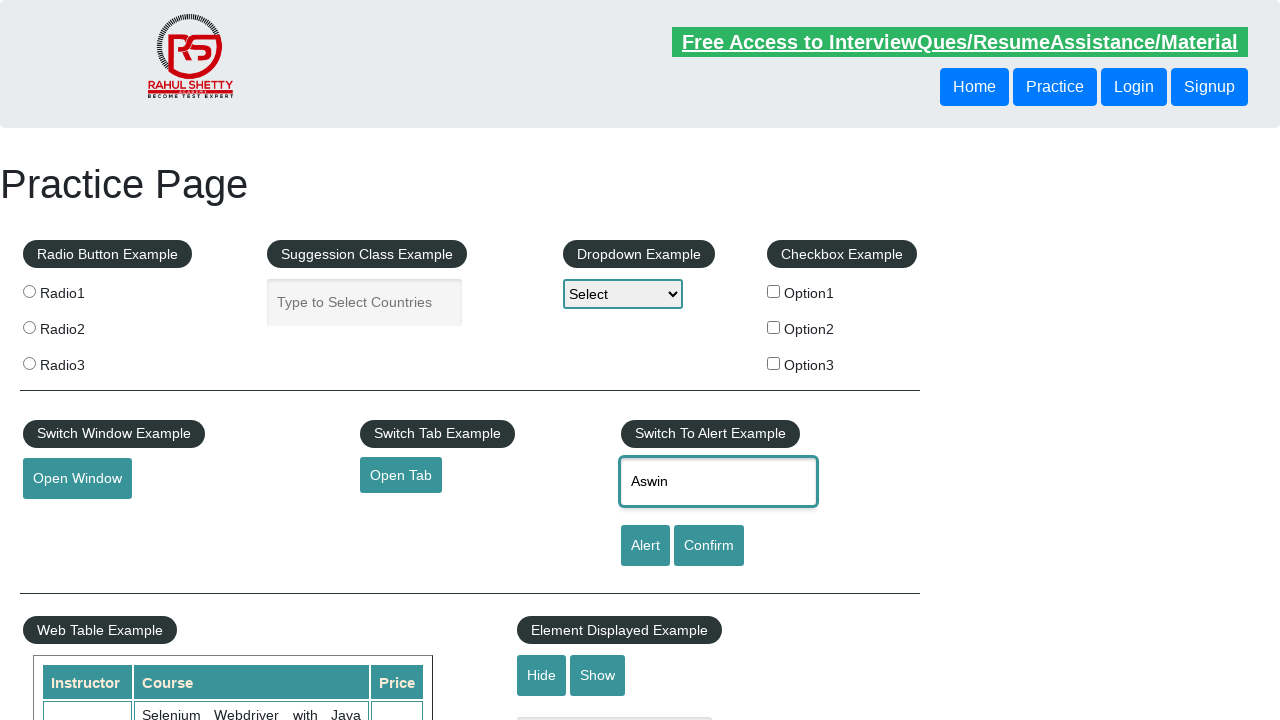

Clicked alert button to trigger standard alert at (645, 546) on #alertbtn
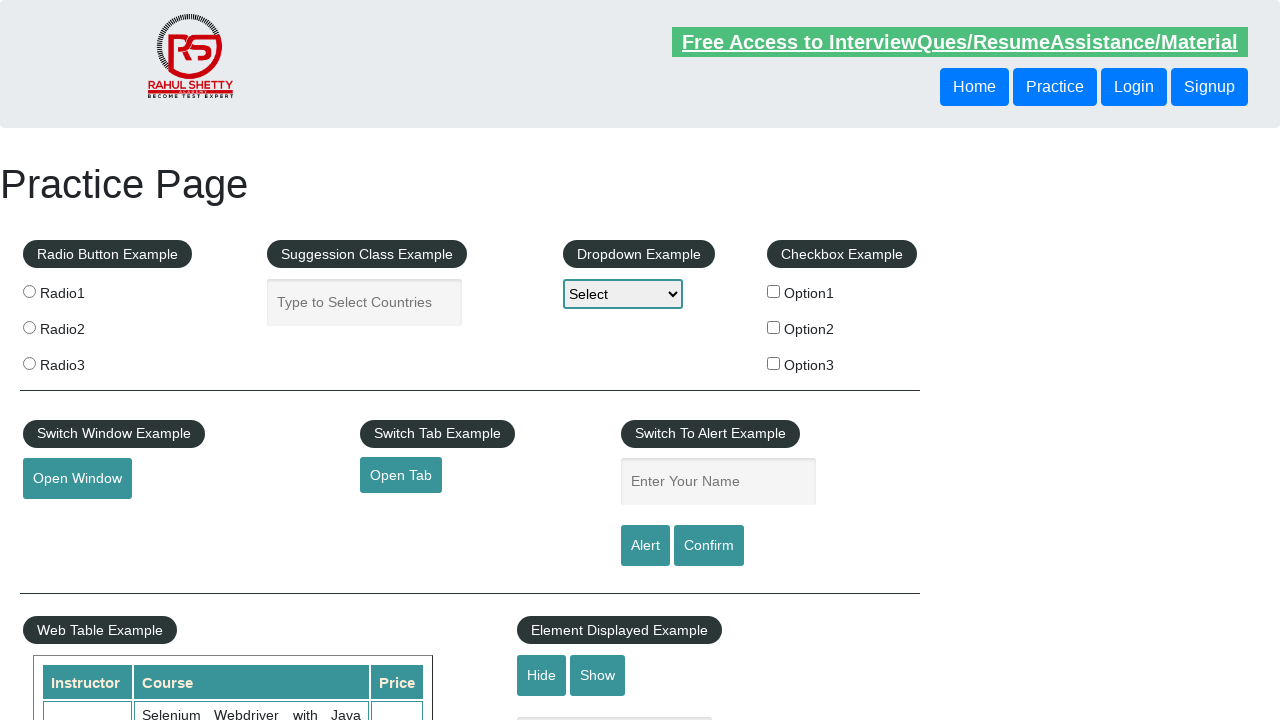

Set up handler to accept the alert dialog
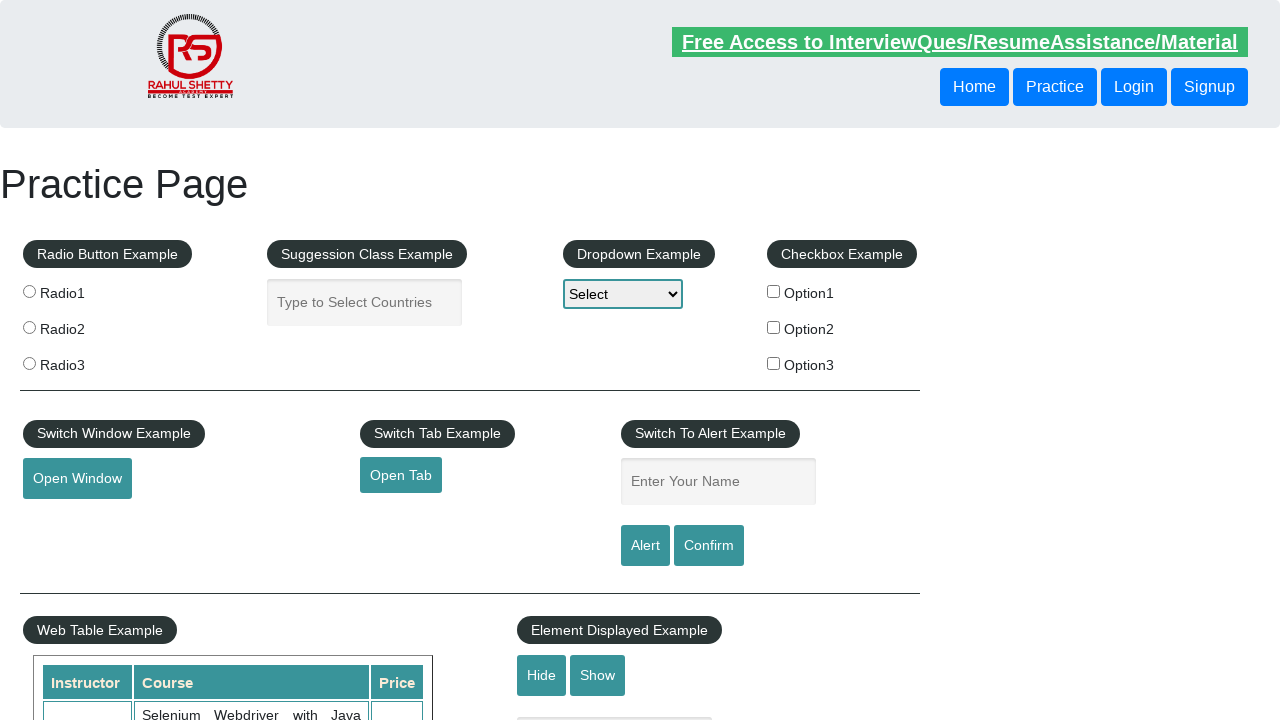

Filled name field with 'Aswin' again on #name
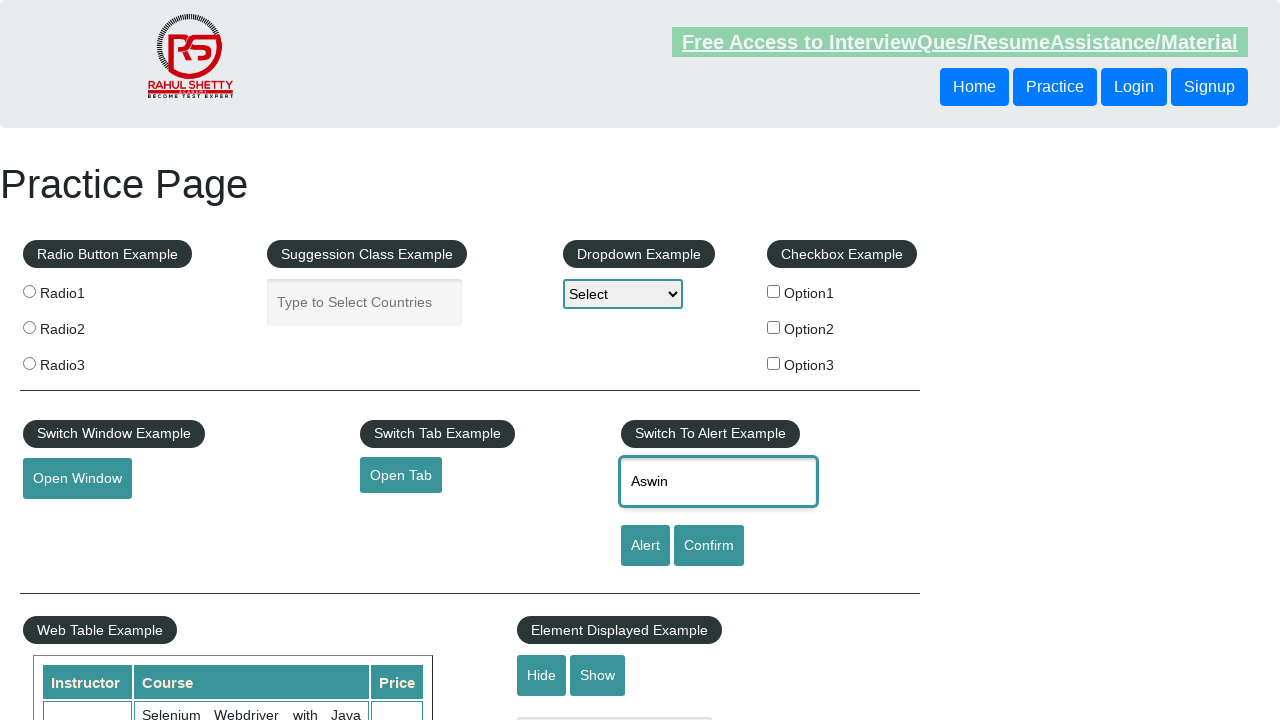

Set up handler to dismiss the confirmation dialog
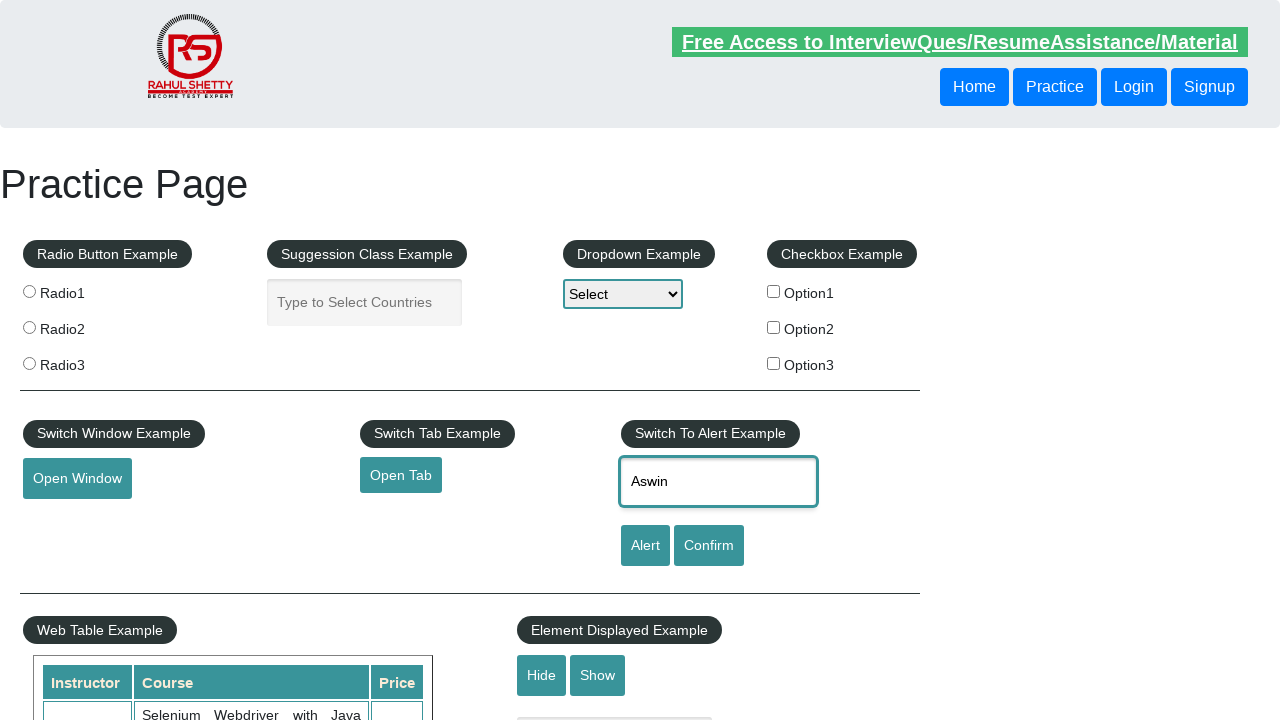

Clicked confirm button to trigger confirmation dialog at (709, 546) on #confirmbtn
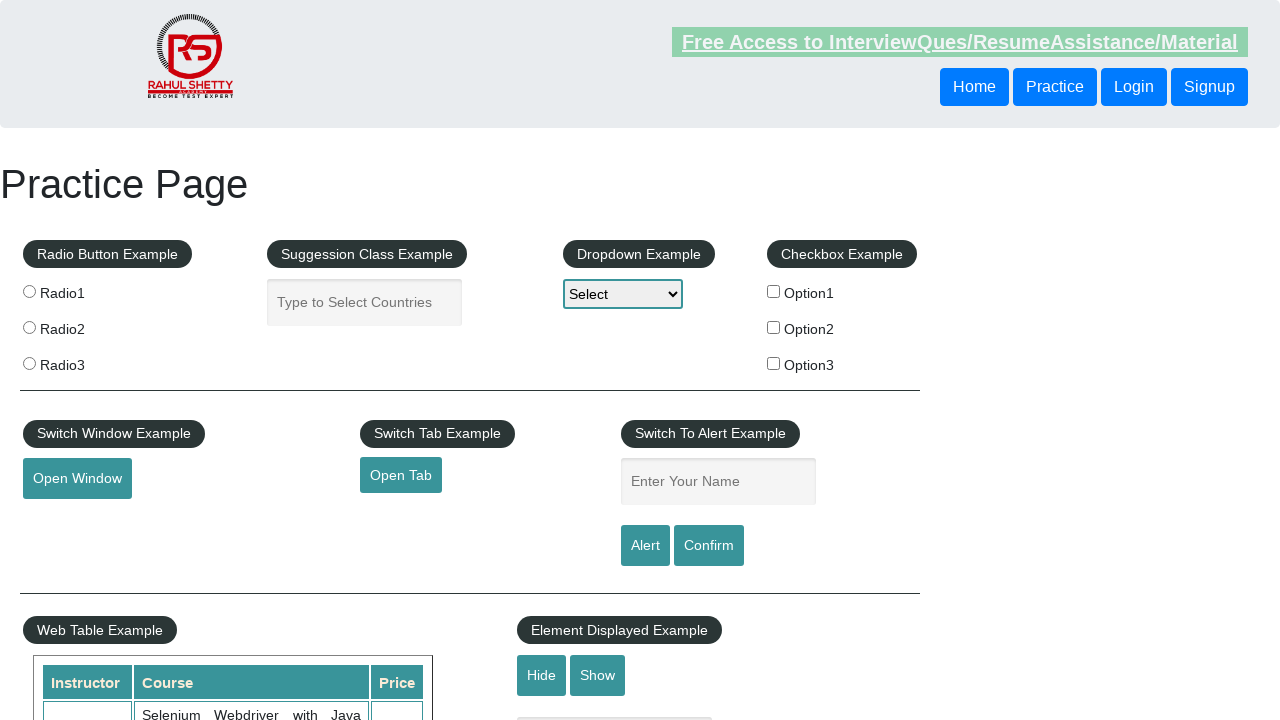

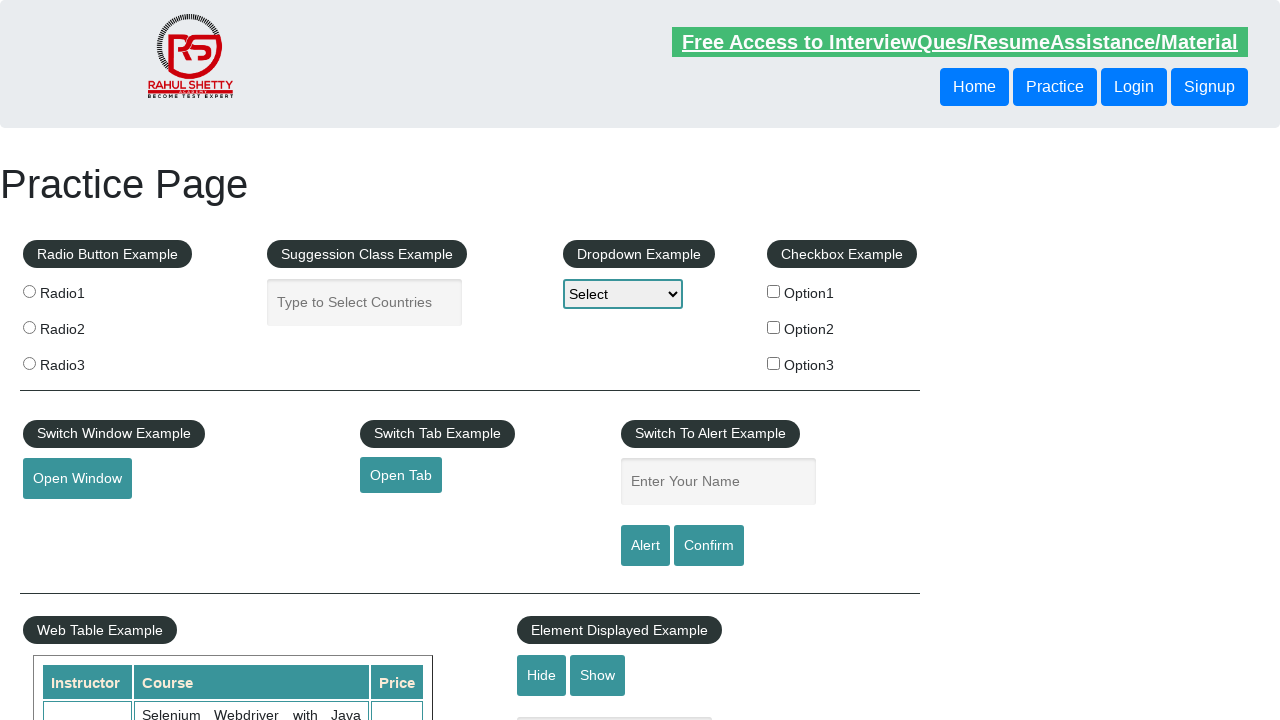